Tests keyboard key press functionality by sending space and left arrow keys to a page element and verifying the displayed result text confirms which key was pressed.

Starting URL: http://the-internet.herokuapp.com/key_presses

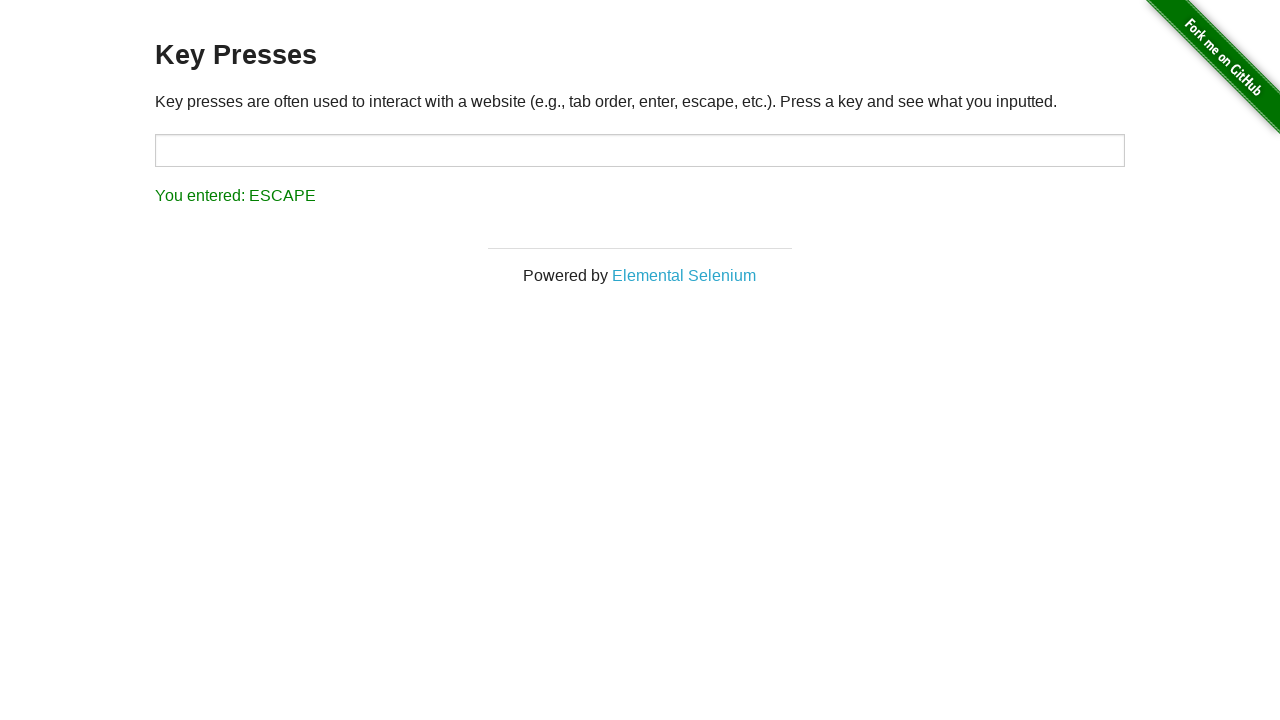

Pressed Space key on target input element on #target
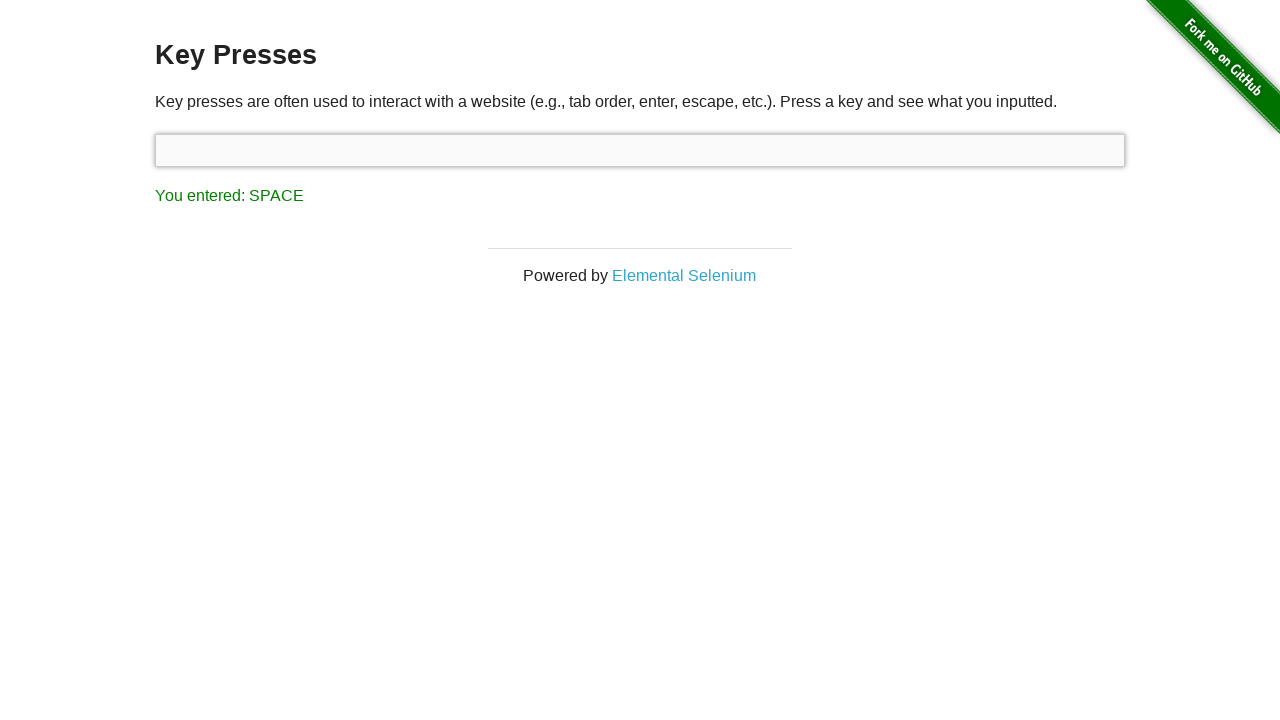

Result element loaded and visible
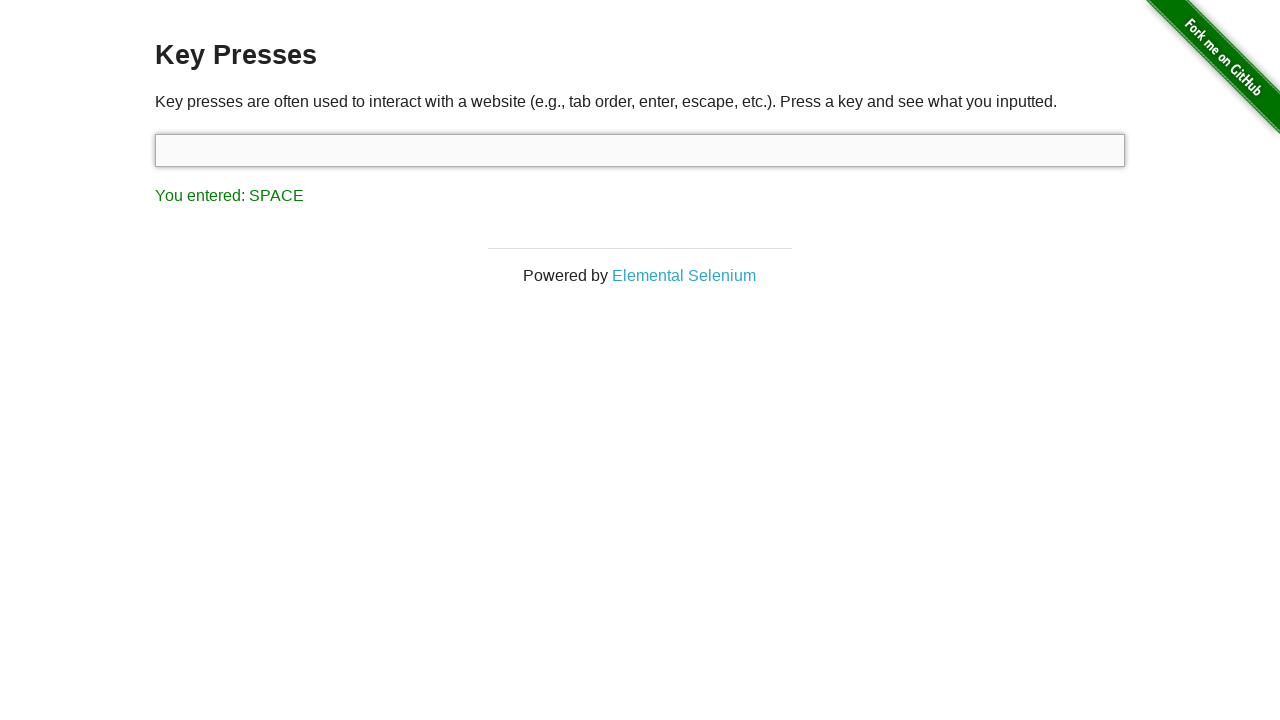

Verified result text confirms SPACE key was entered
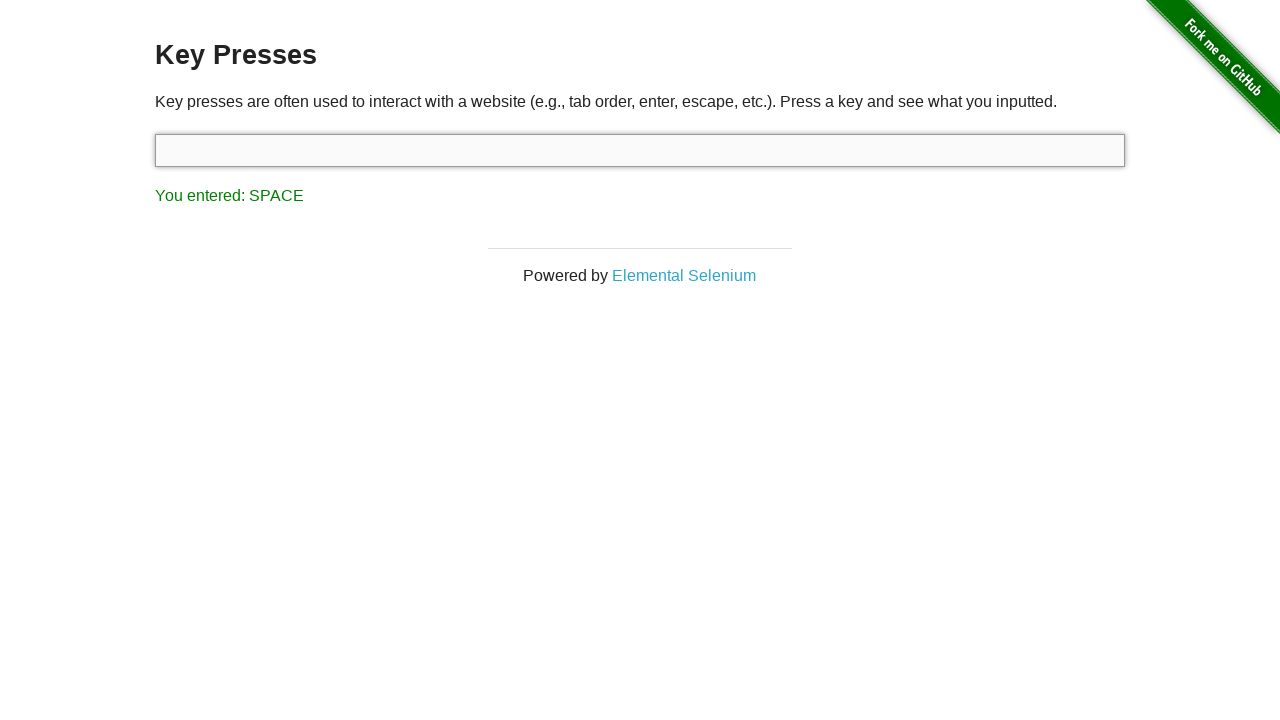

Pressed ArrowLeft key using keyboard
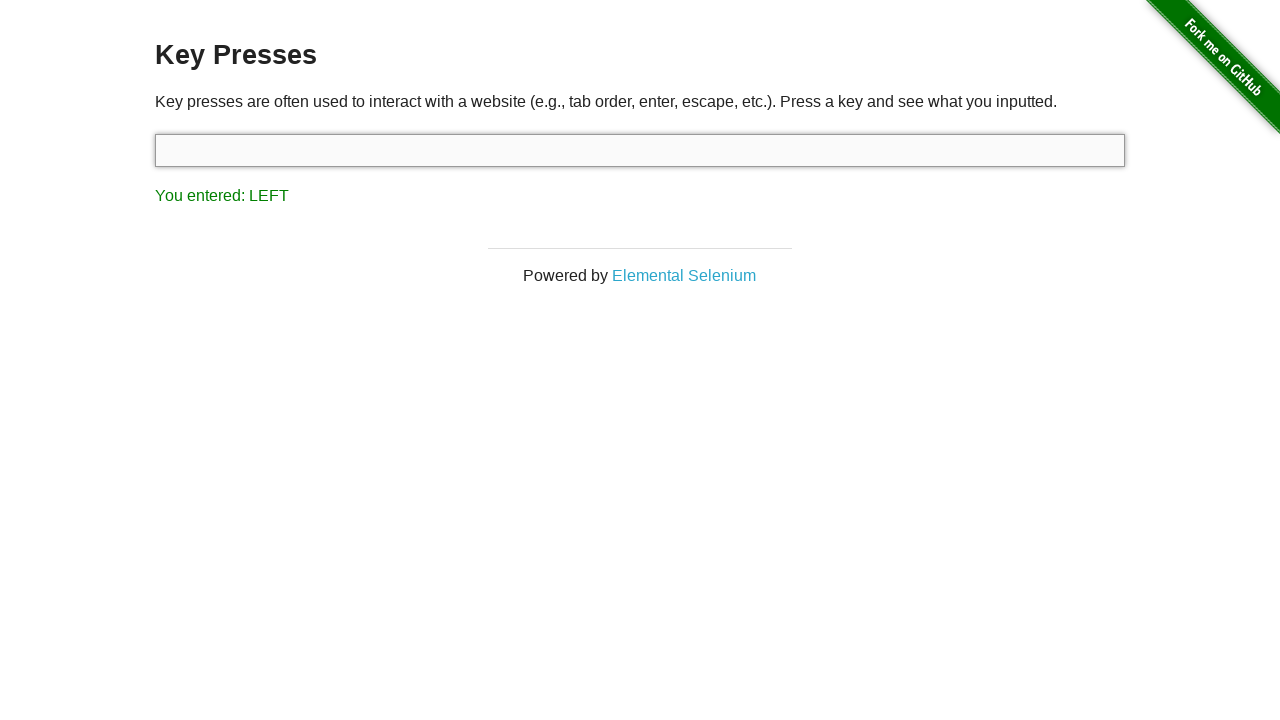

Verified result text confirms LEFT arrow key was entered
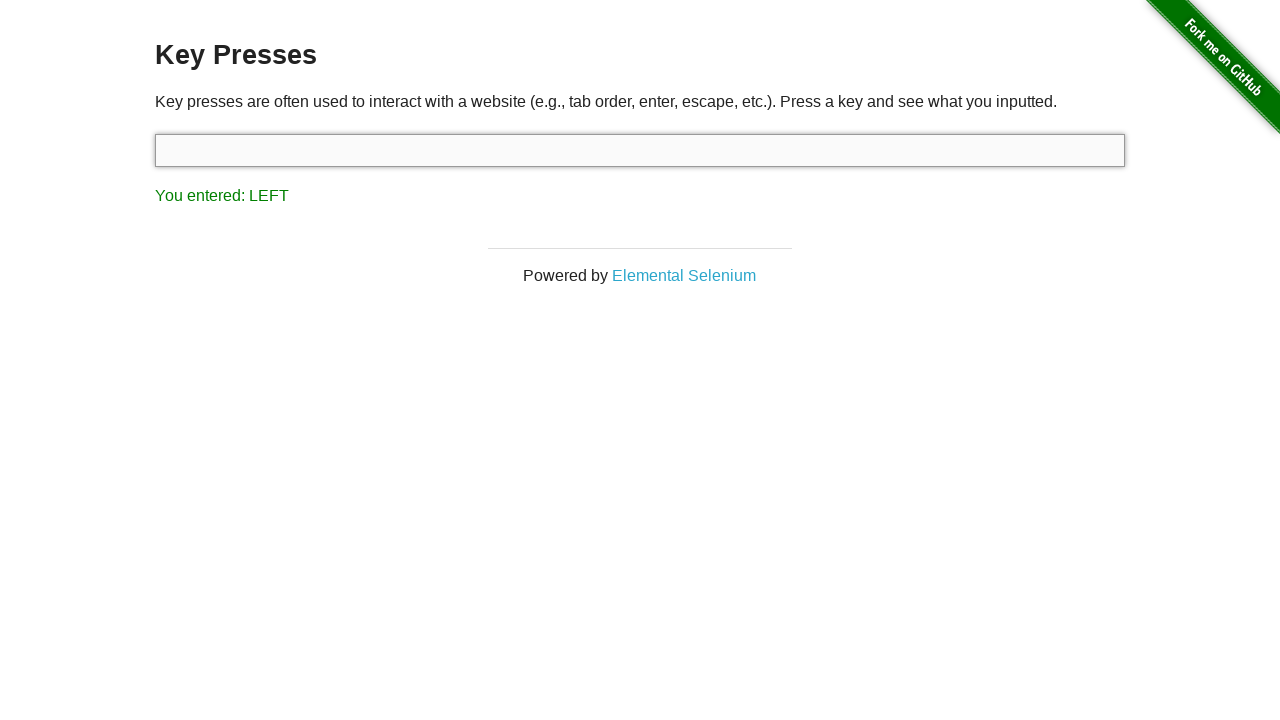

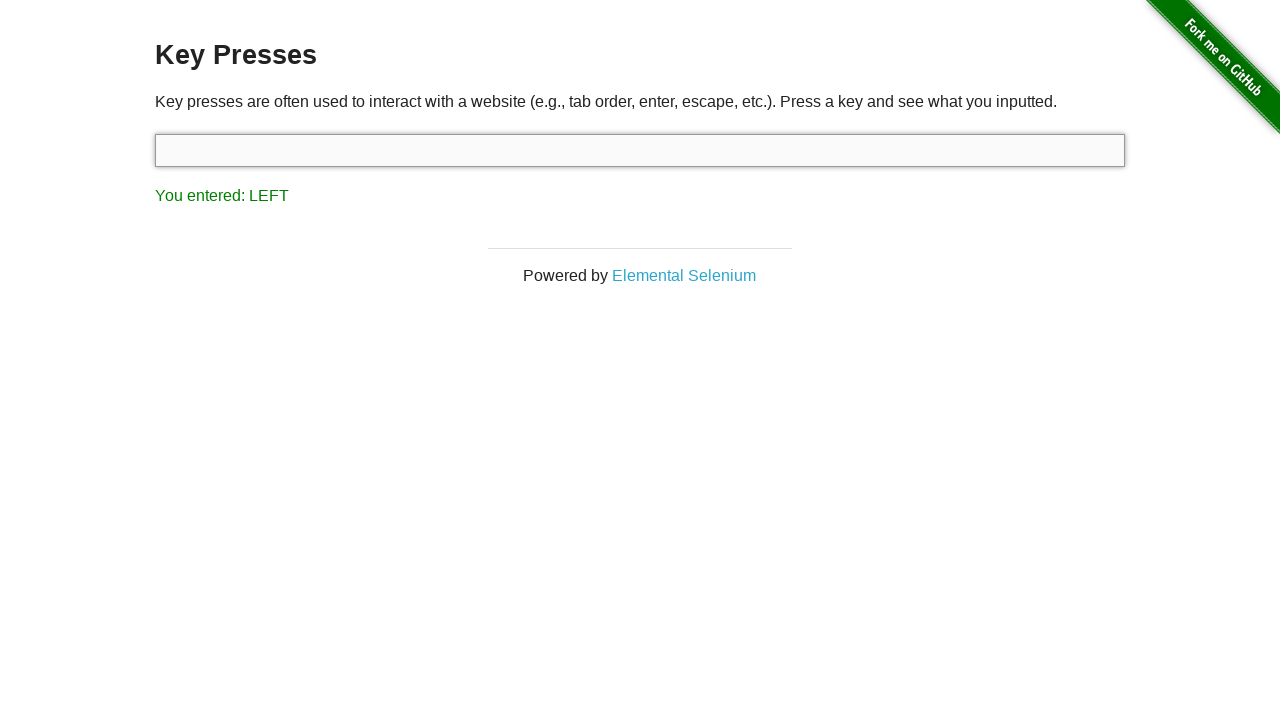